Navigates to an automation practice page and verifies that a product table is present and loaded with data

Starting URL: https://www.rahulshettyacademy.com/AutomationPractice/

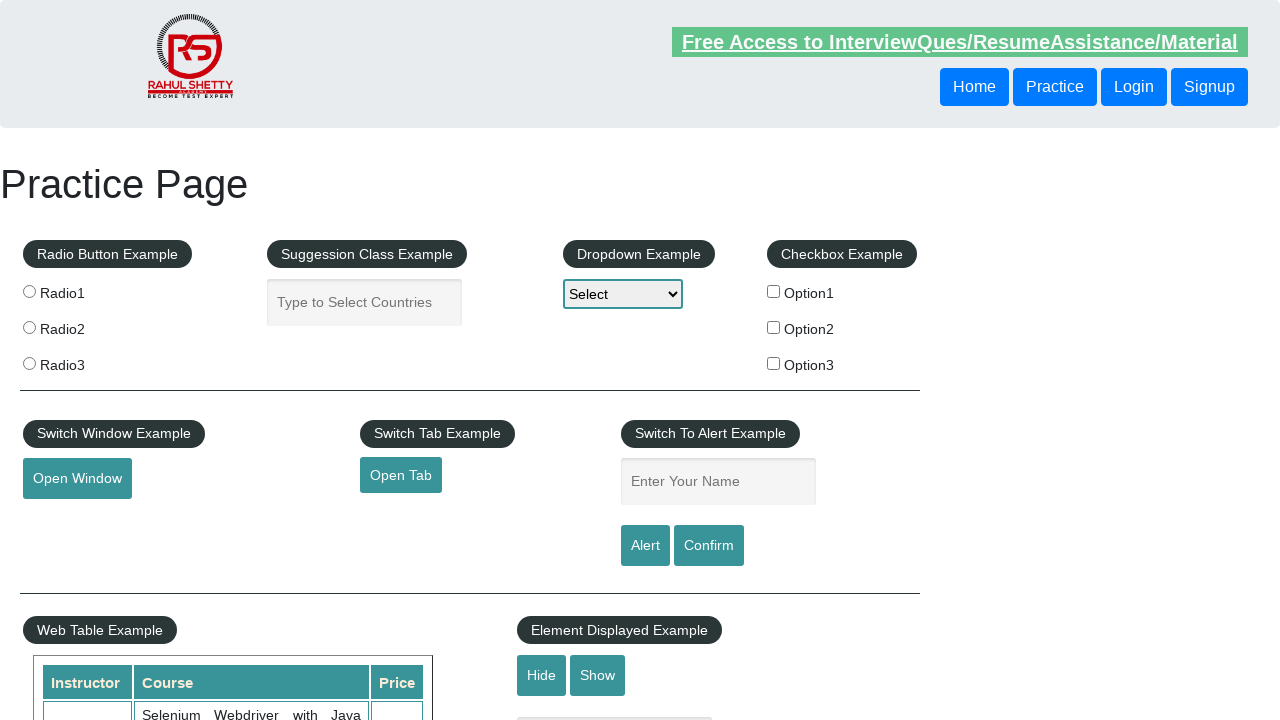

Navigated to Rahul Shetty Academy automation practice page
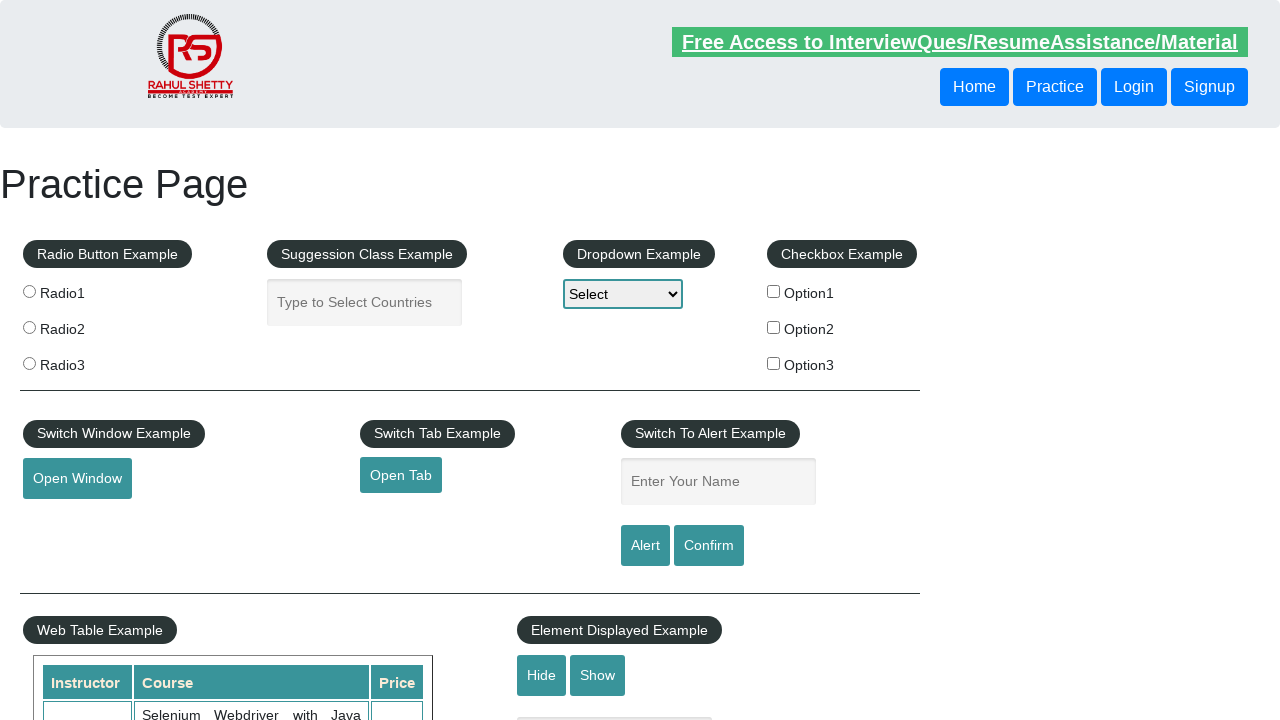

Product table is now visible
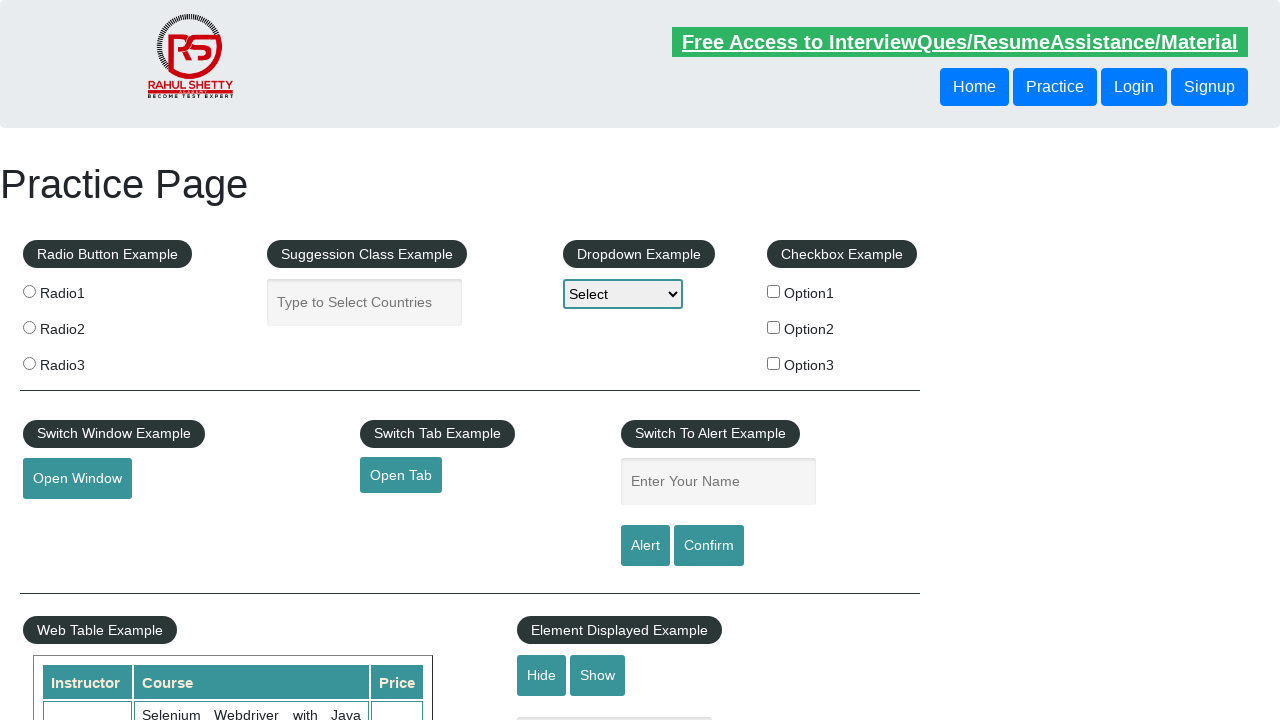

Product table rows have loaded with data
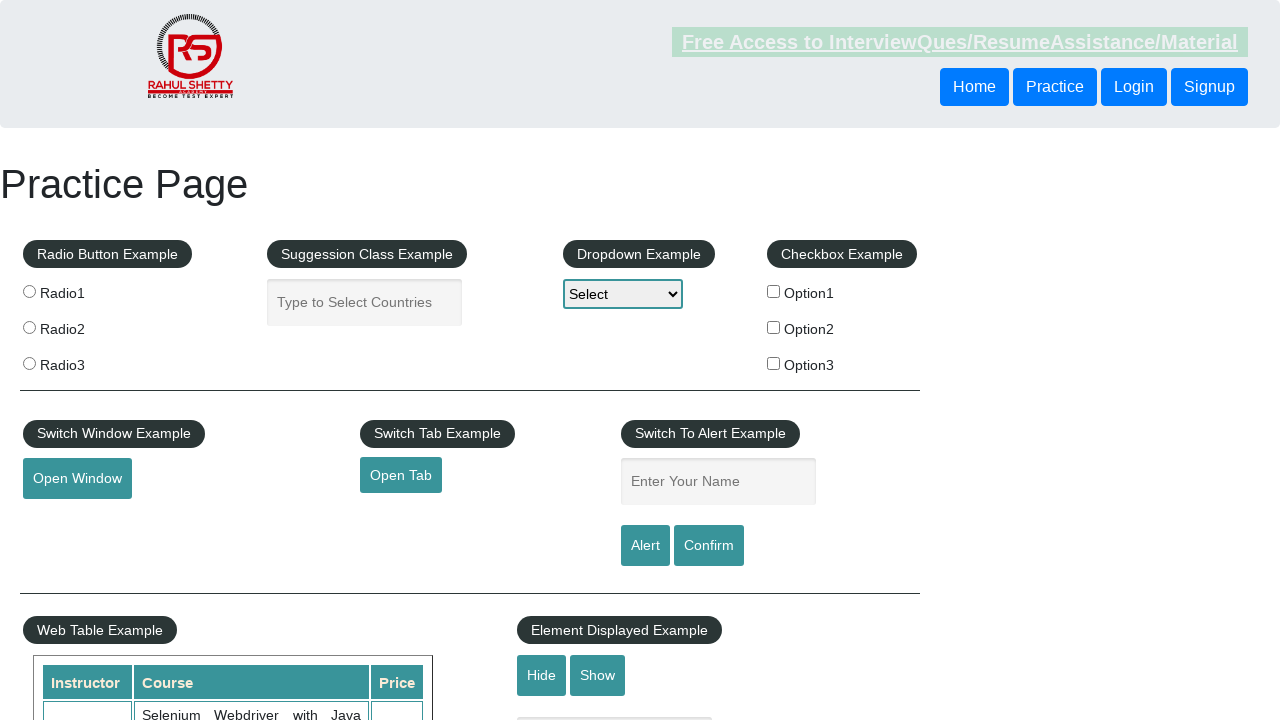

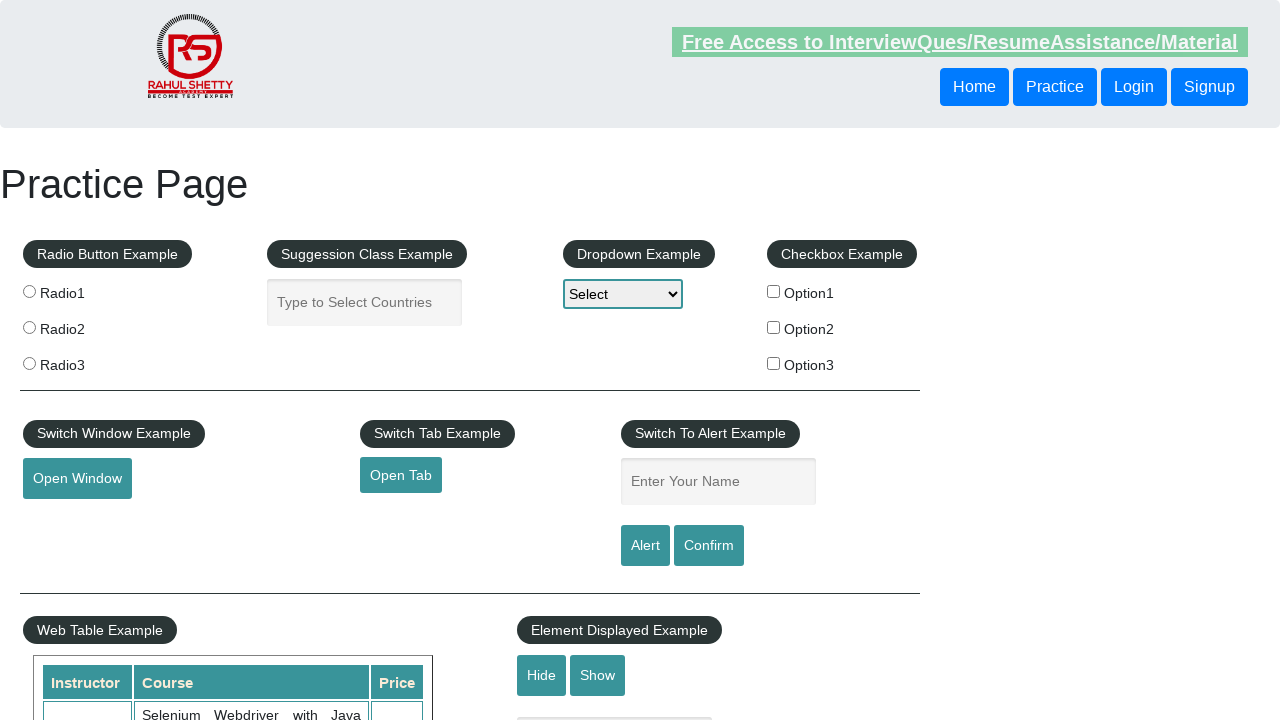